Tests feeding cats by entering 6 catnips and verifying the success message

Starting URL: https://cs1632.appspot.com

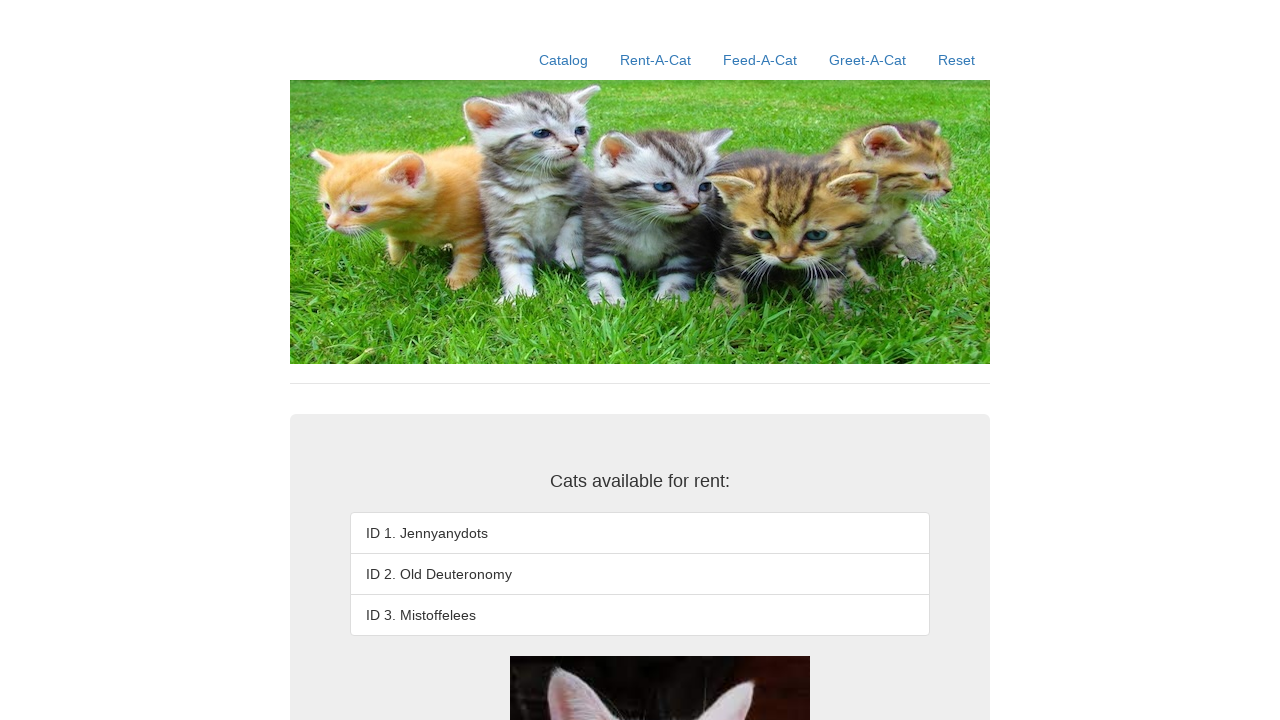

Set cookies for test state (1=false, 2=false, 3=false)
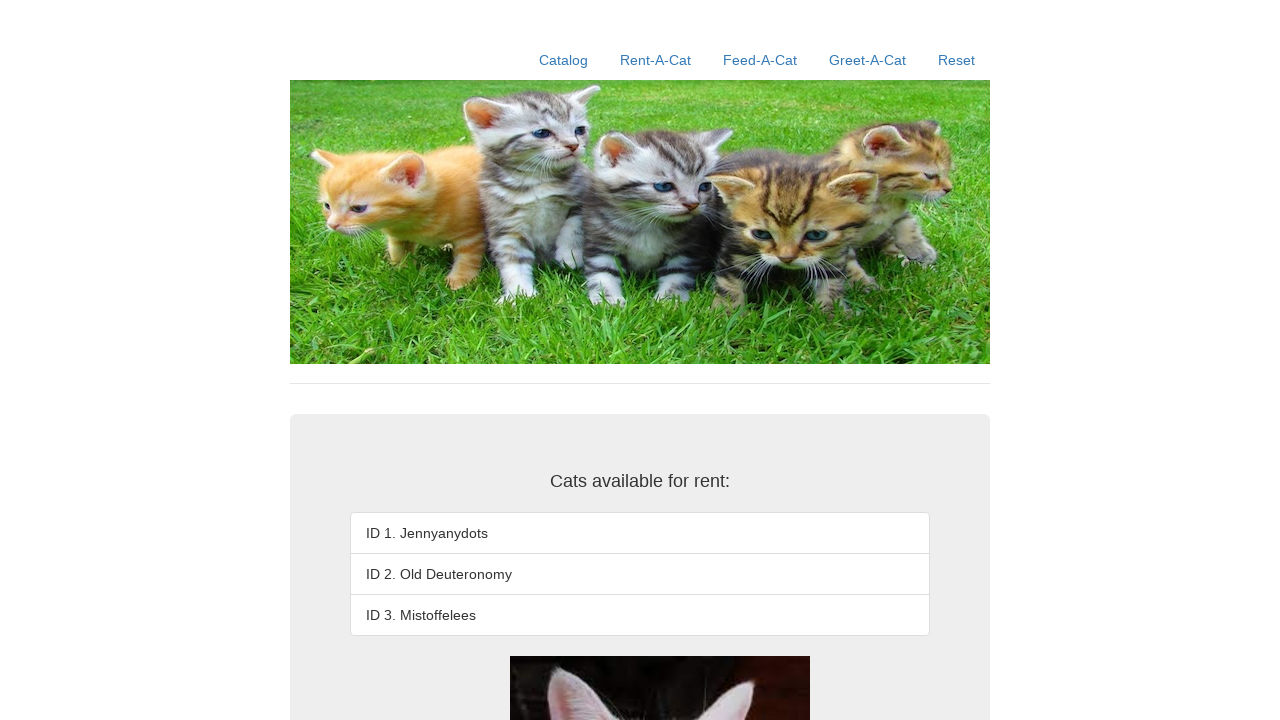

Clicked Feed-A-Cat link at (760, 60) on text=Feed-A-Cat
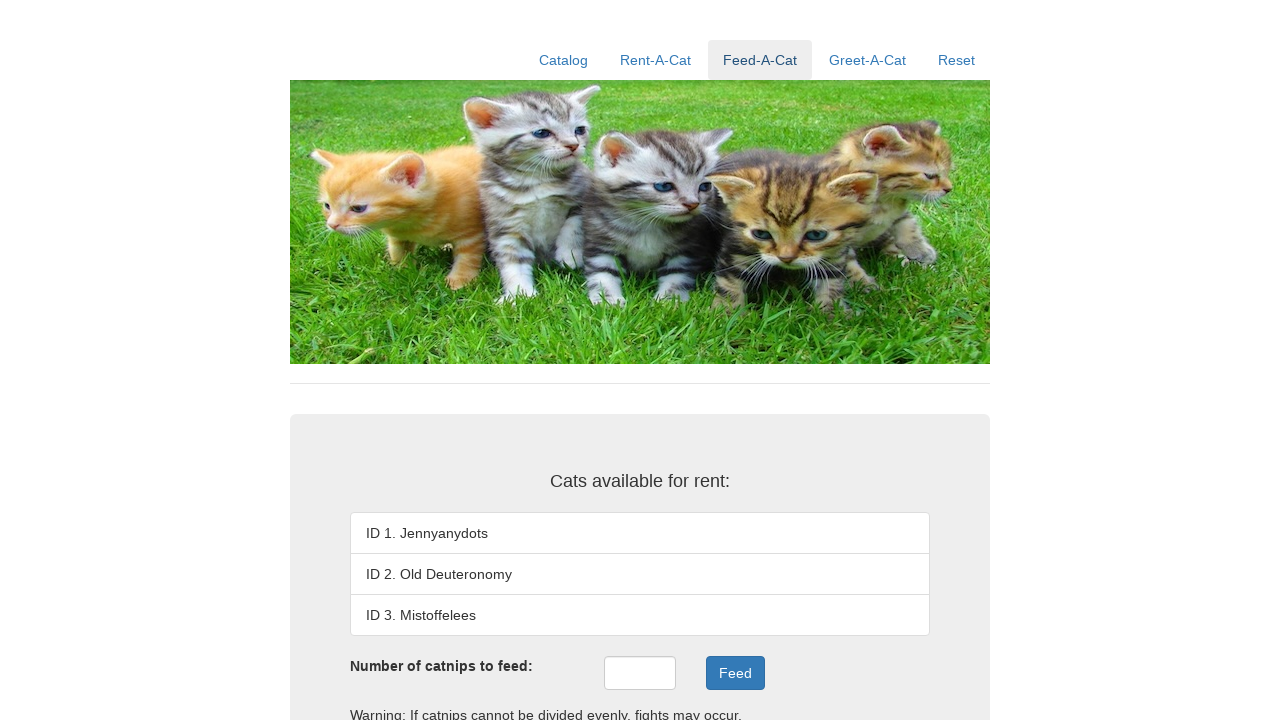

Clicked catnips input field at (640, 673) on #catnips
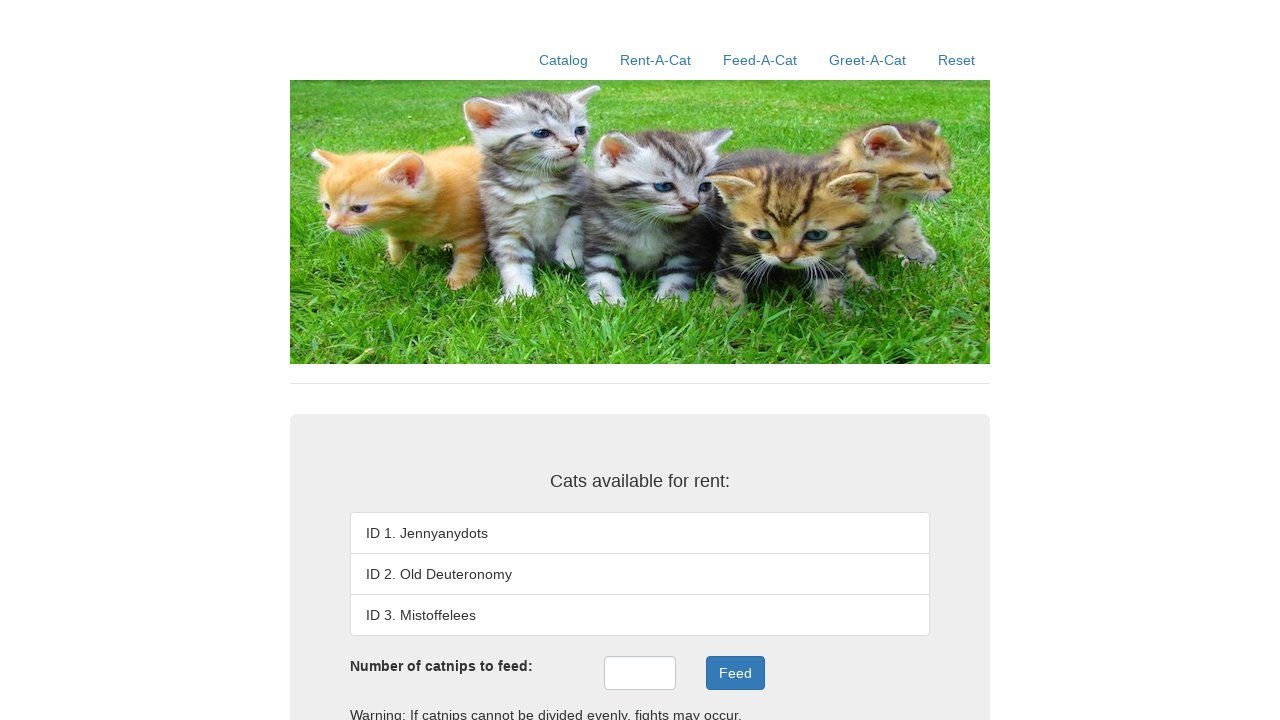

Filled catnips field with '6' on #catnips
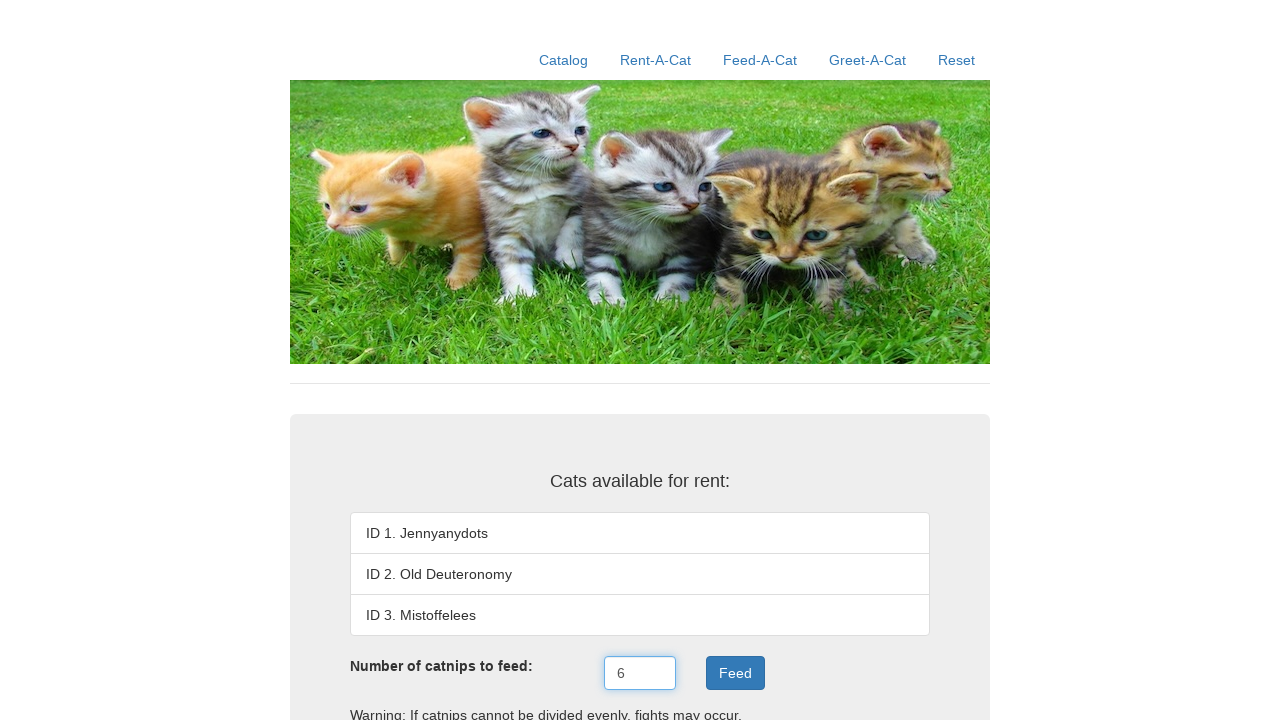

Clicked Feed button at (735, 673) on .btn
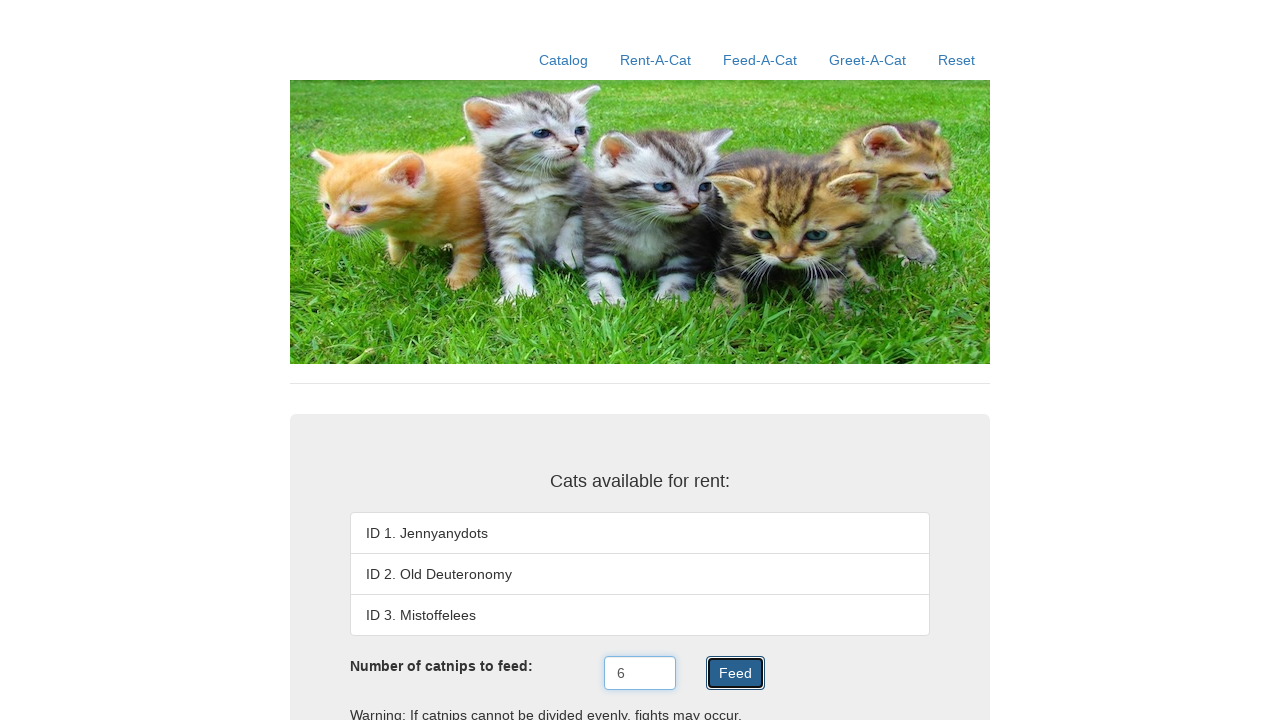

Feed result message 'Nom, nom, nom.' appeared
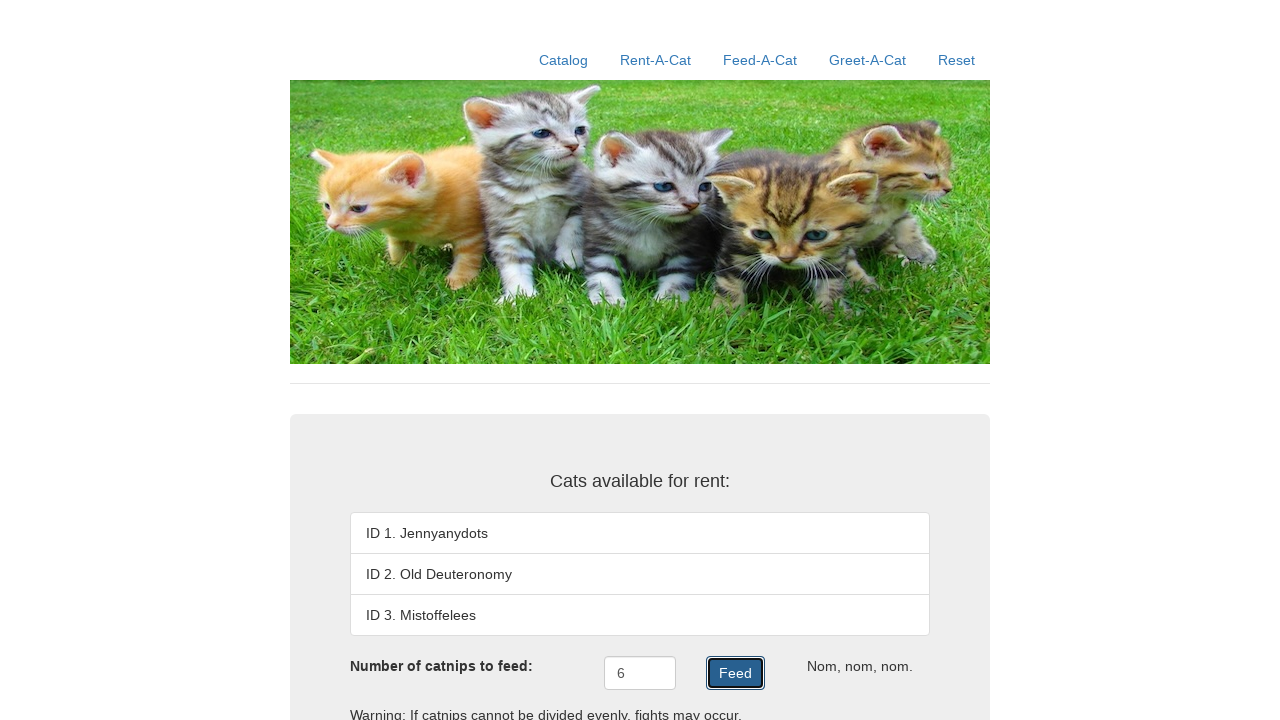

Verified success message: 'Nom, nom, nom.'
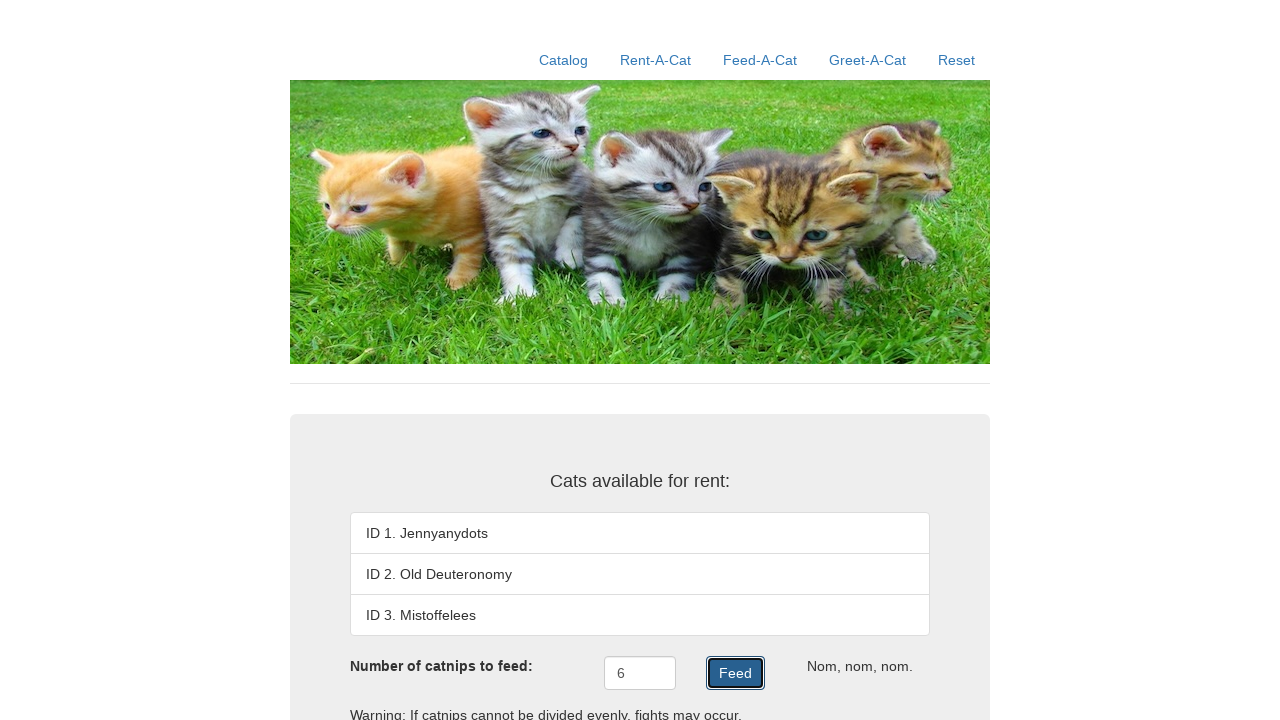

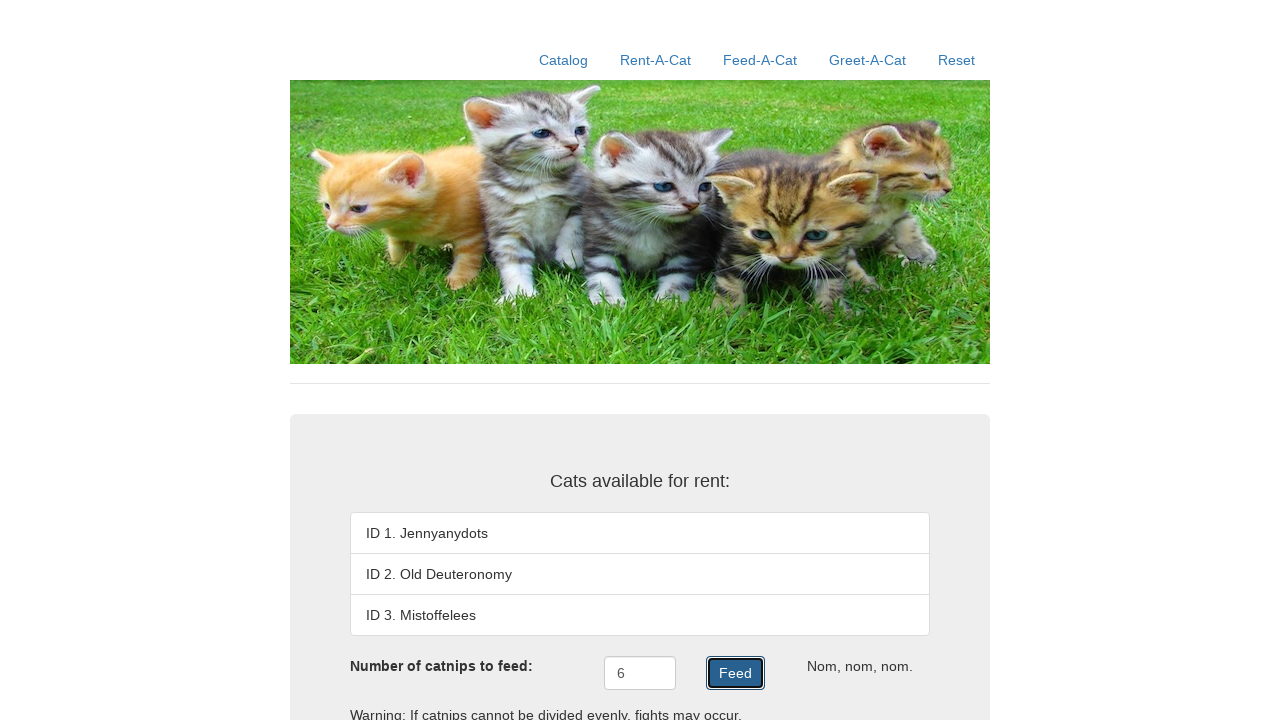